Tests nested iframe handling by navigating to a frames demo page, clicking to access nested iframes, switching into outer and inner frames, and typing text into an input field within the inner frame.

Starting URL: http://demo.automationtesting.in/Frames.html

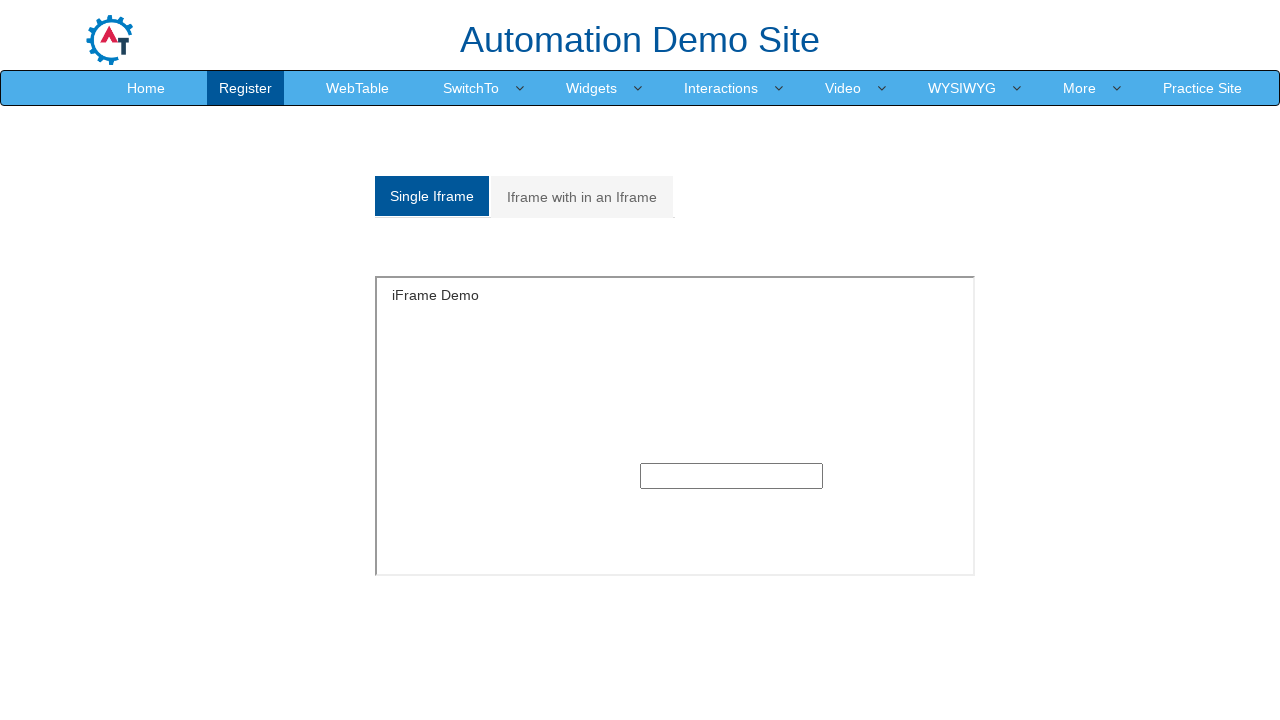

Clicked on 'Iframe with in an Iframe' tab at (582, 197) on xpath=//a[normalize-space()='Iframe with in an Iframe']
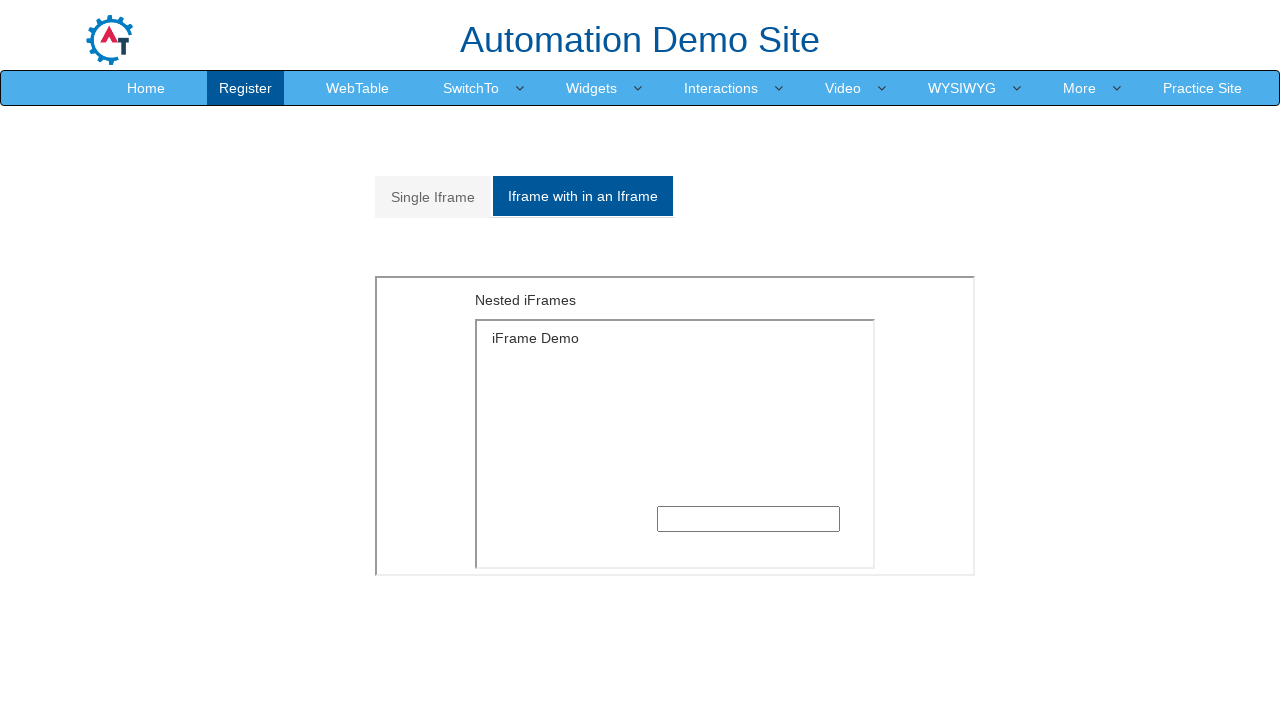

Located outer frame with src='MultipleFrames.html'
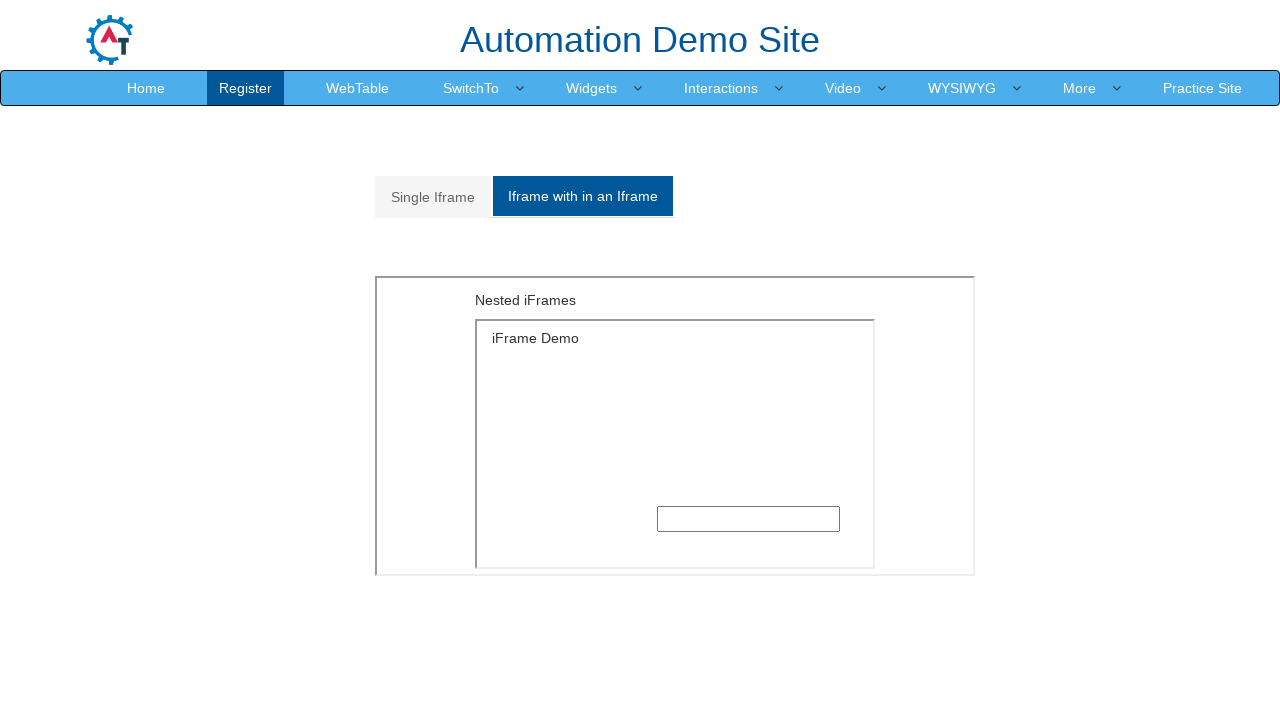

Located inner frame within the outer frame
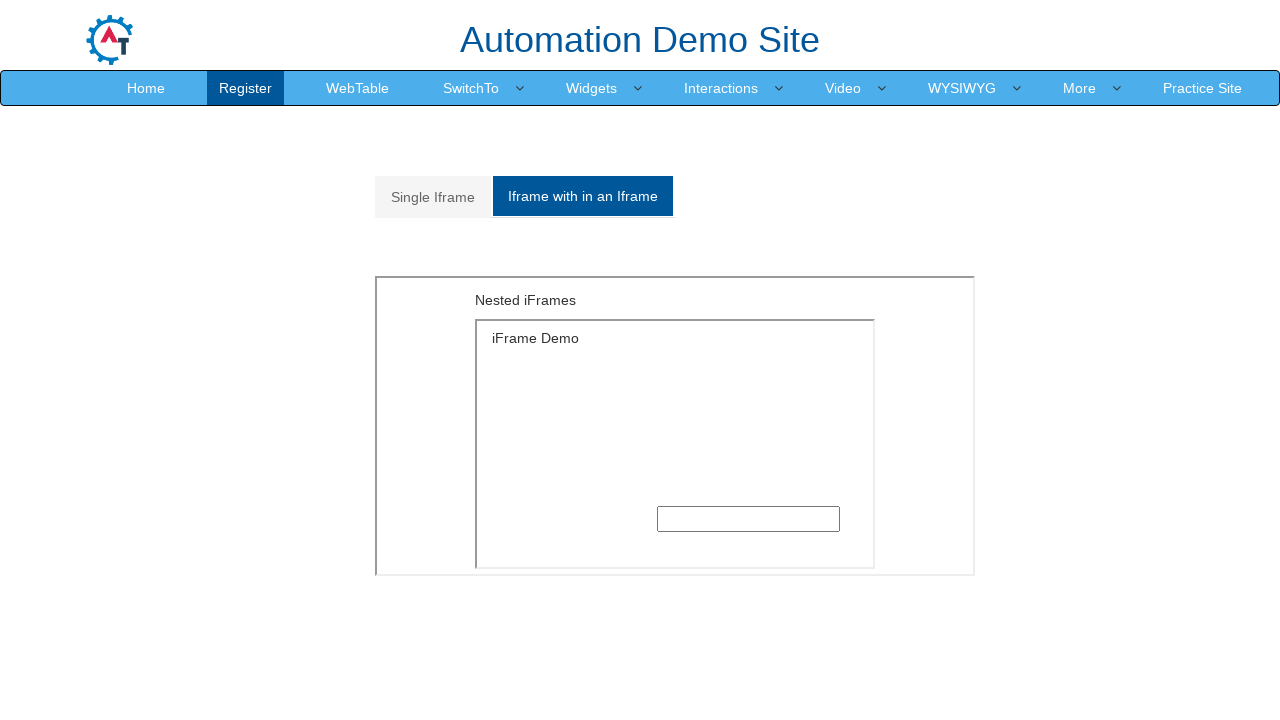

Typed 'welcome' into text input field within inner frame on iframe[src='MultipleFrames.html'] >> internal:control=enter-frame >> iframe >> i
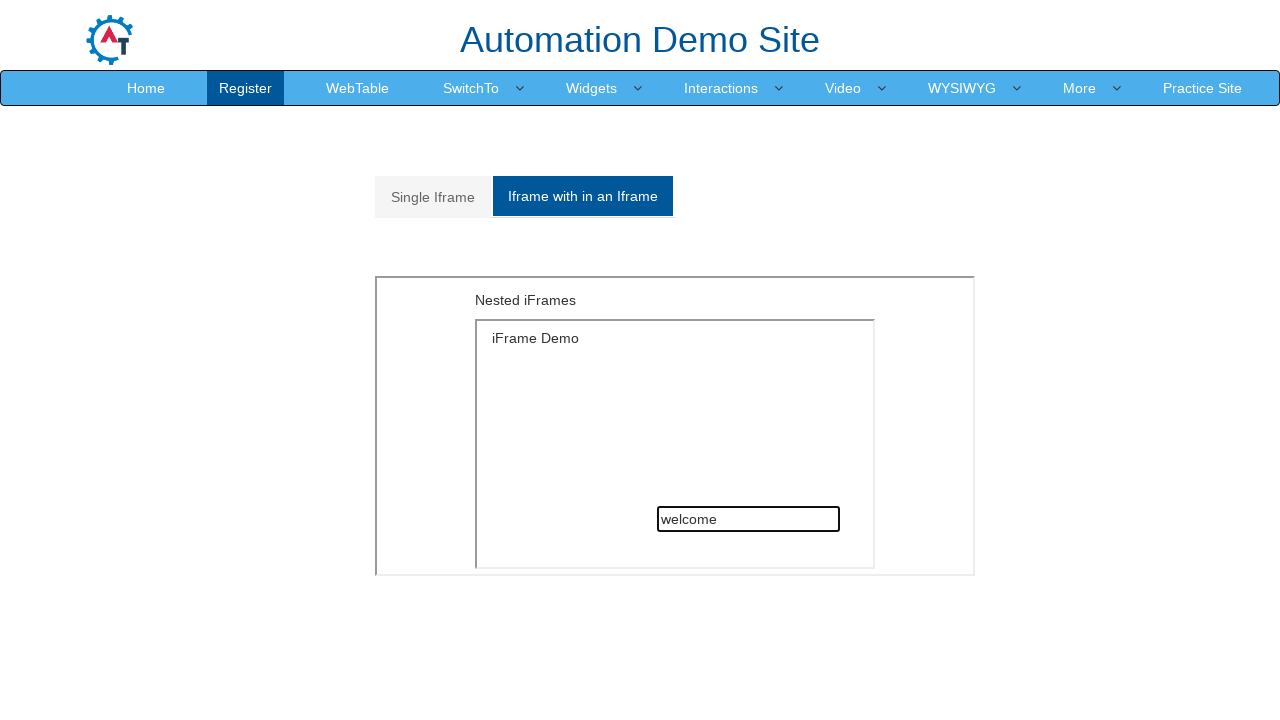

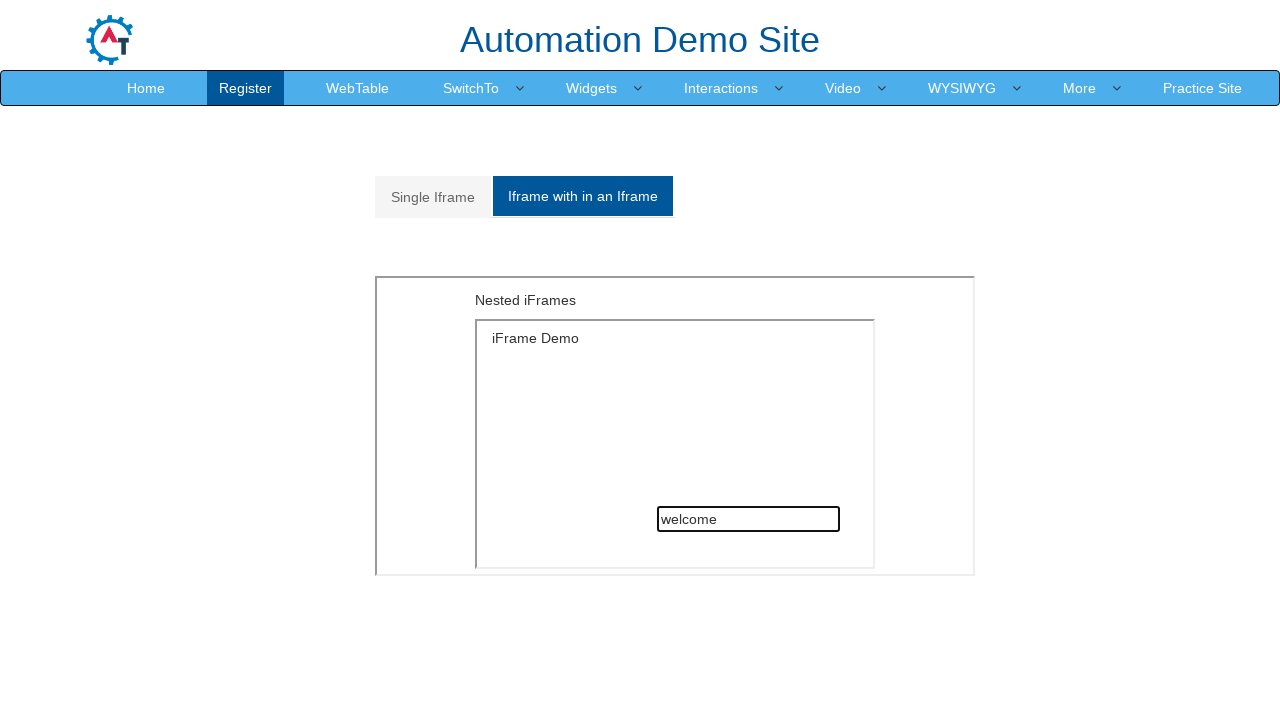